Selects a radio button option

Starting URL: https://artoftesting.com/sampleSiteForSelenium

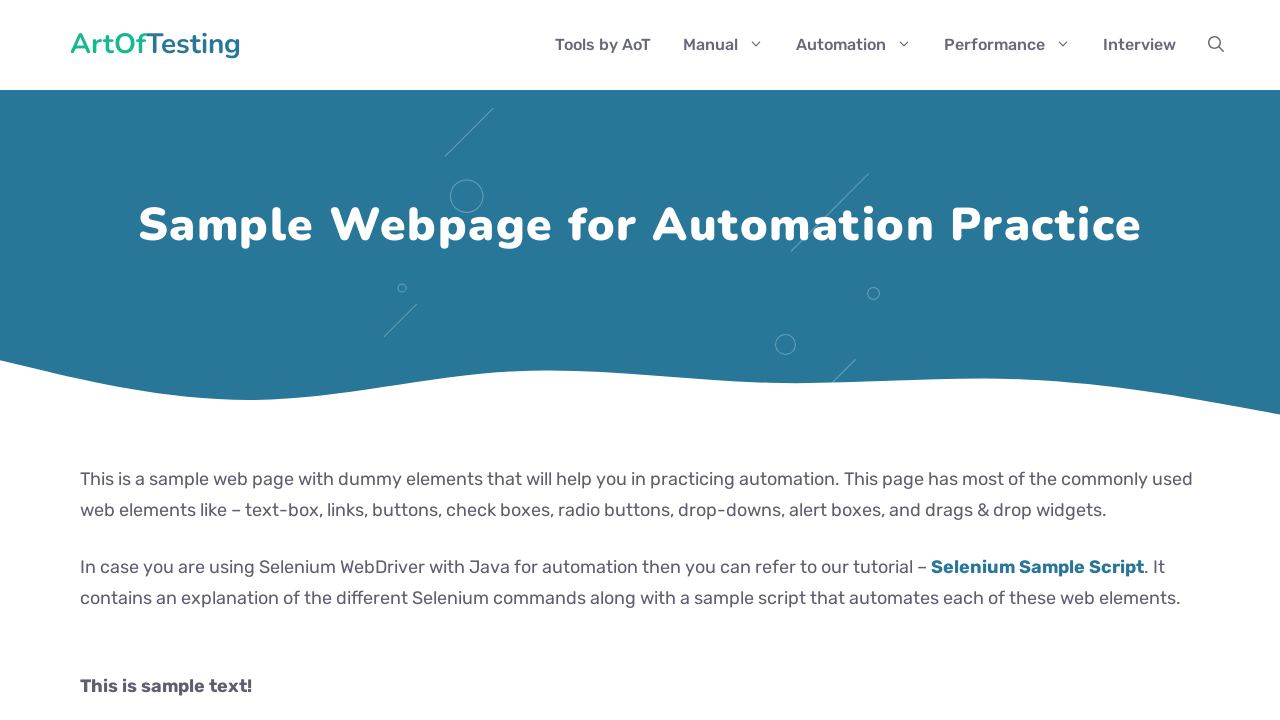

Clicked the male radio button option at (86, 360) on #male
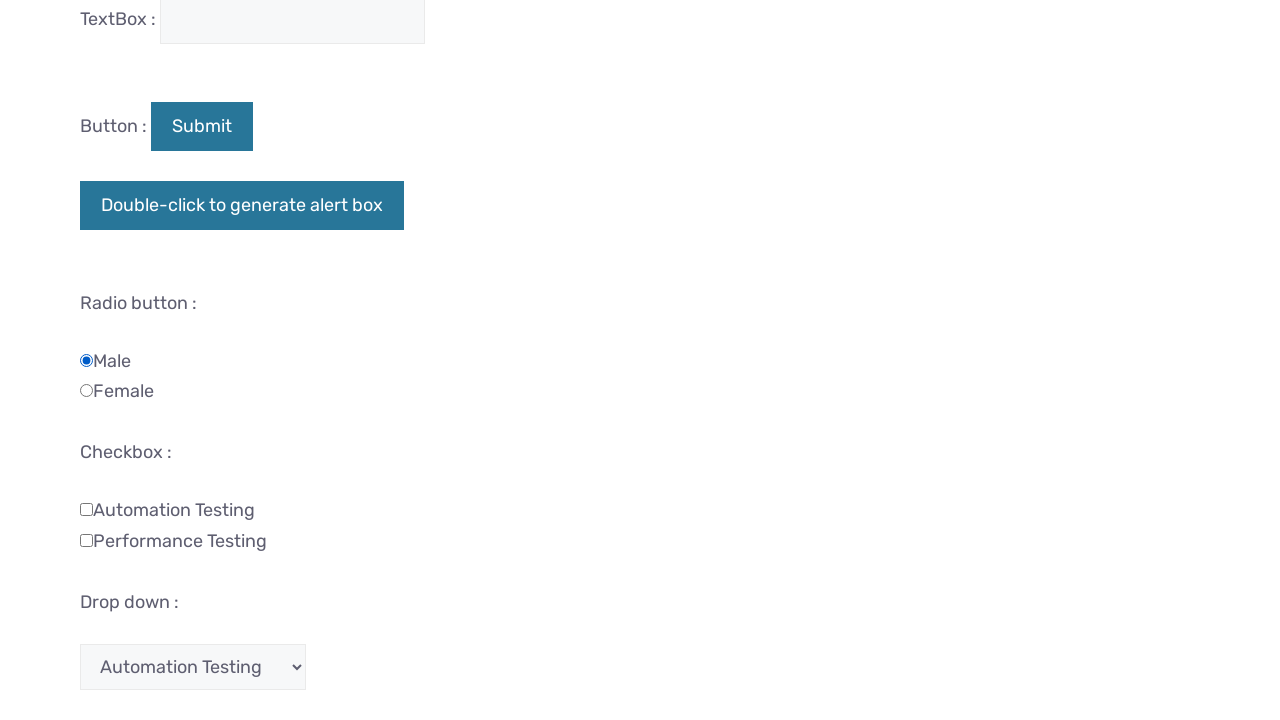

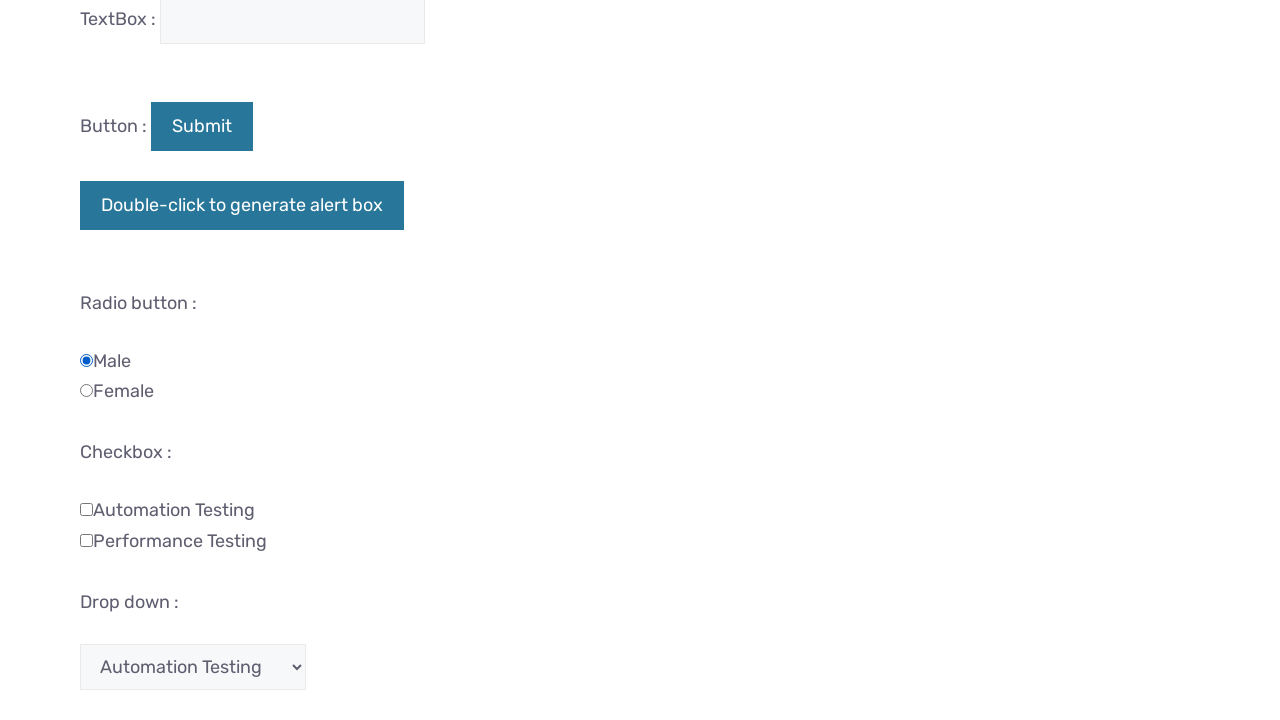